Tests that the homepage URL contains "testotomasyonu" to verify correct navigation to the test automation site

Starting URL: https://www.testotomasyonu.com

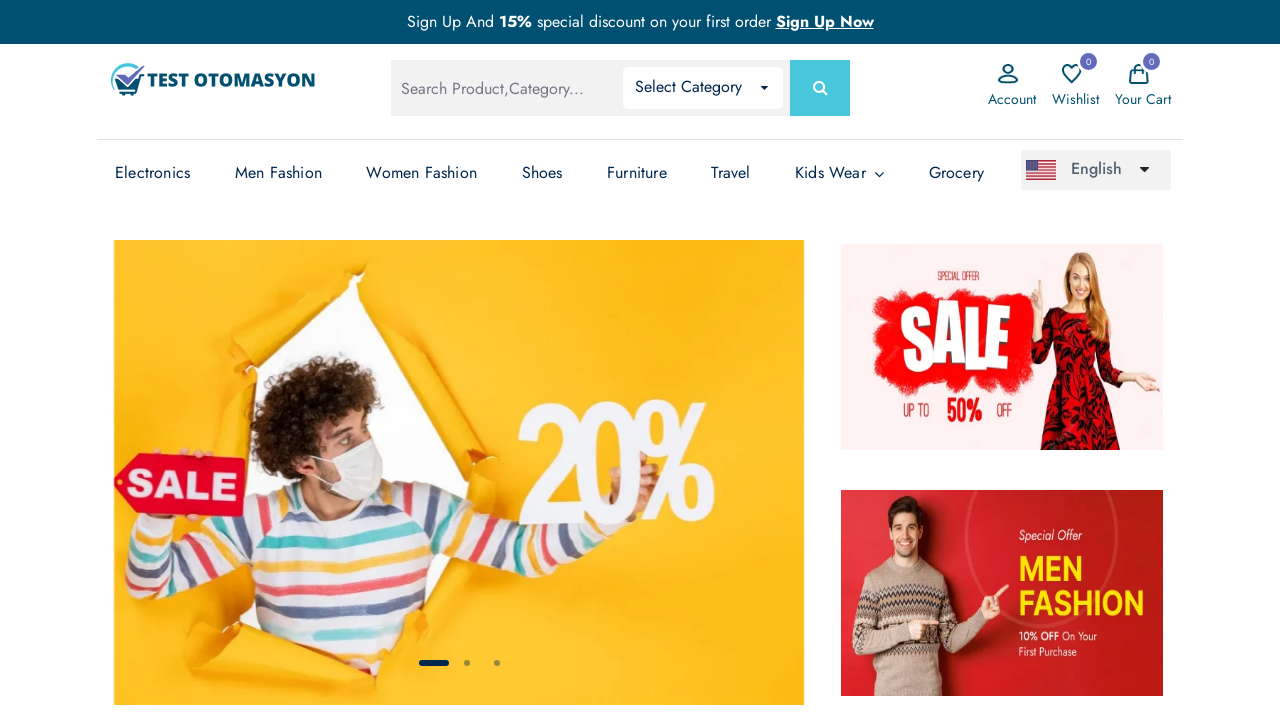

Verified that homepage URL contains 'testotomasyonu' to confirm correct navigation to test automation site
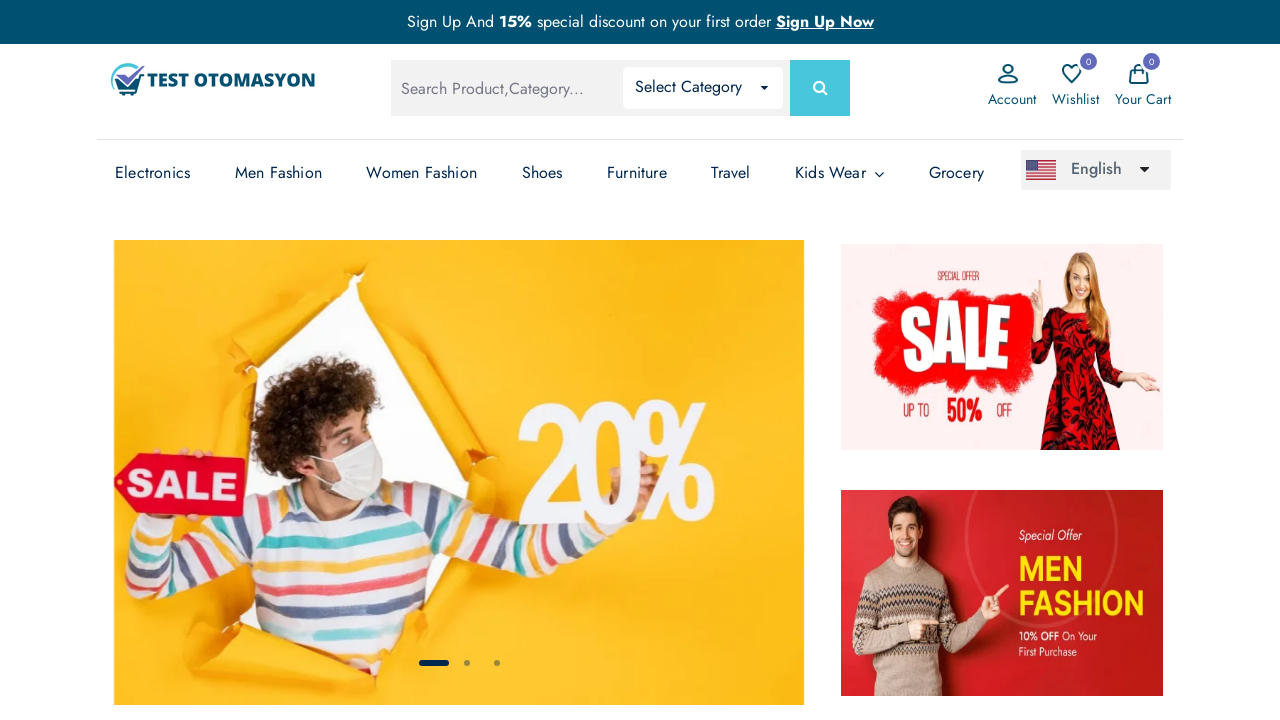

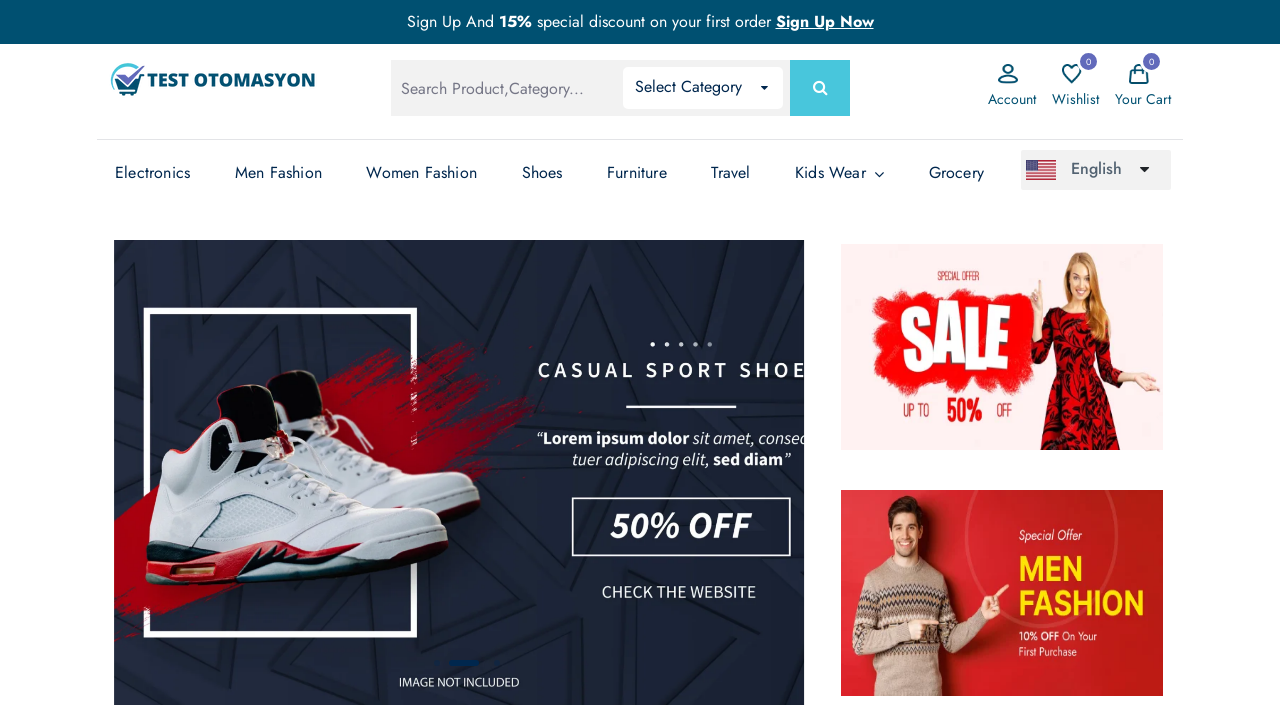